Navigates to the drag and drop page and drags element A onto element B, then verifies the order changed

Starting URL: https://the-internet.herokuapp.com/

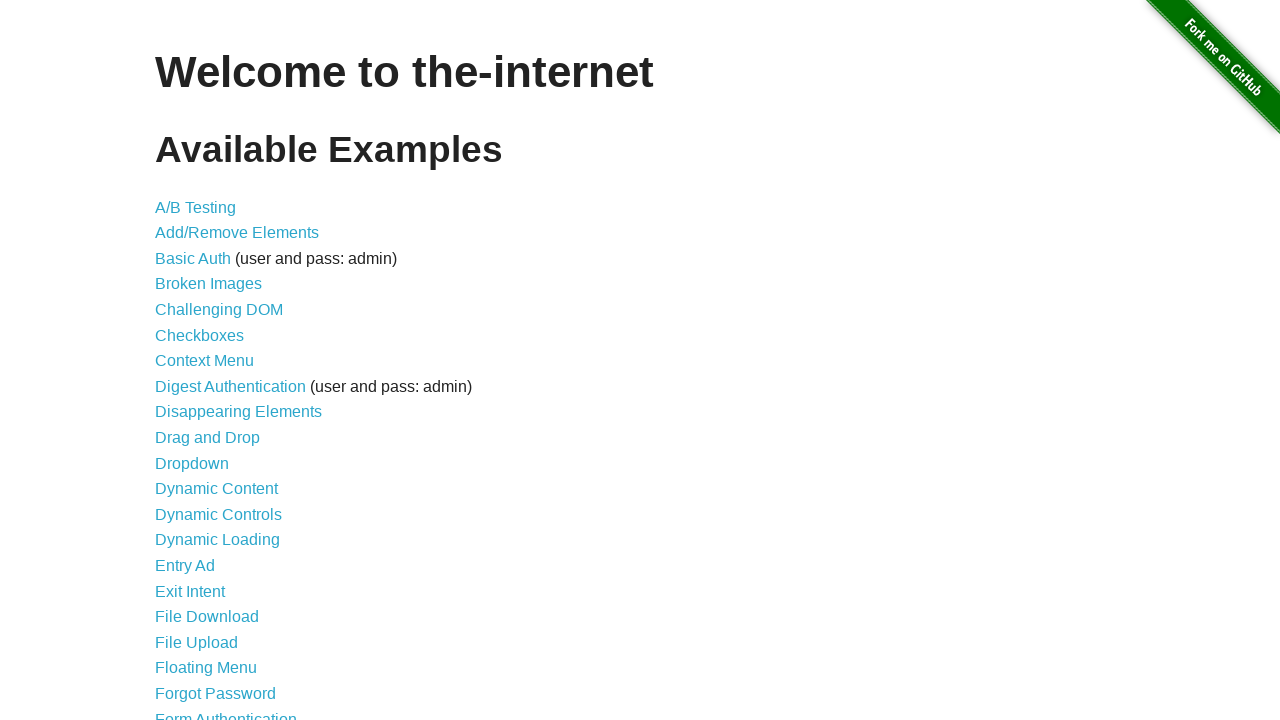

Clicked on Drag and Drop link at (208, 438) on a[href='/drag_and_drop']
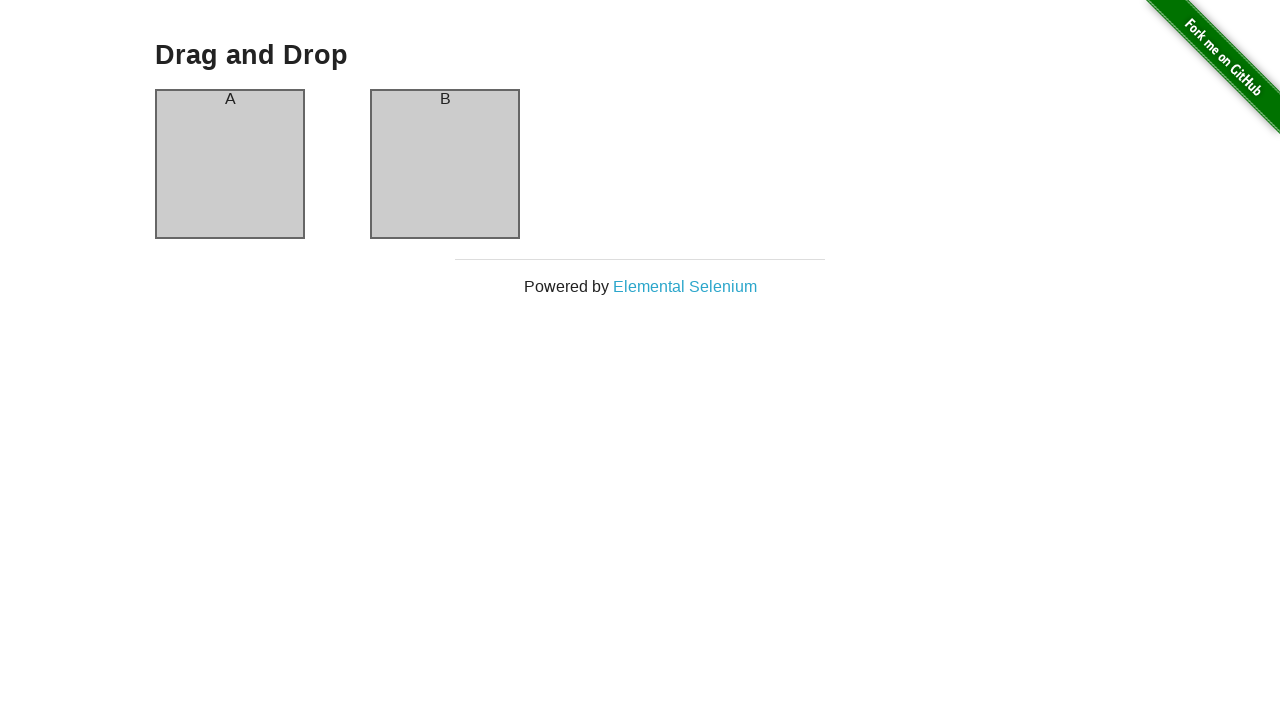

Drag and drop elements loaded
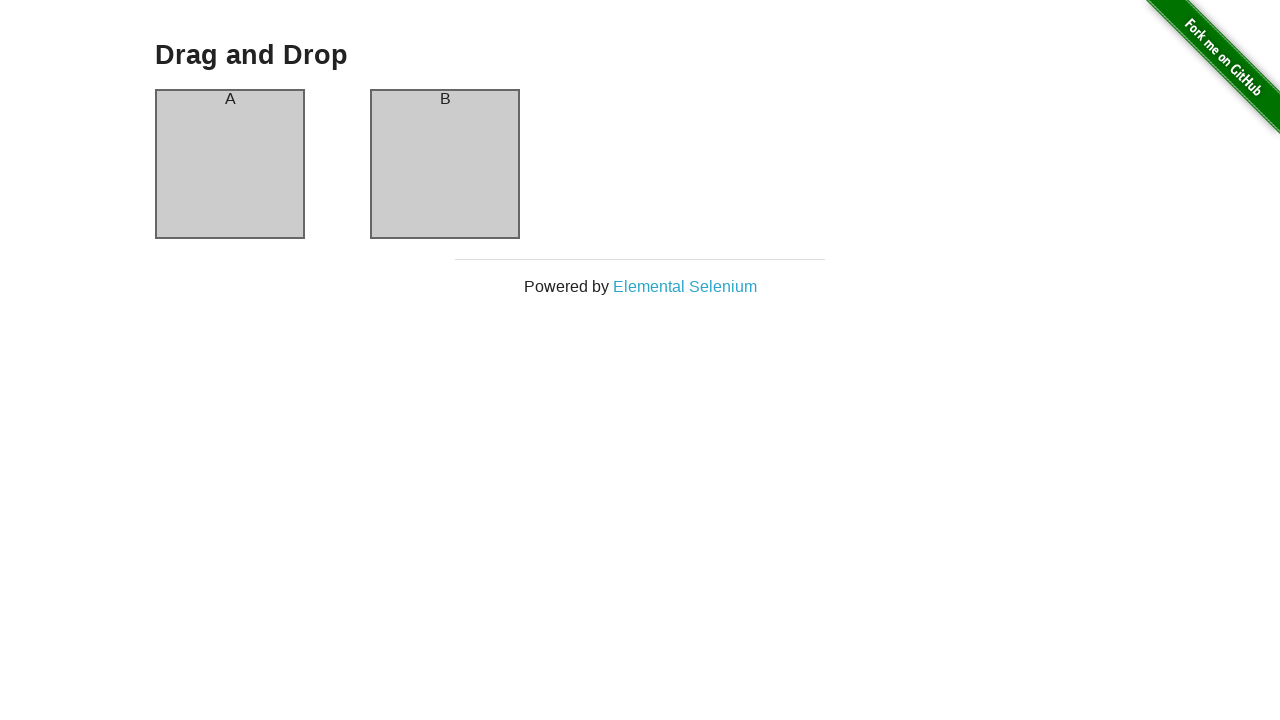

Dragged element A onto element B at (445, 164)
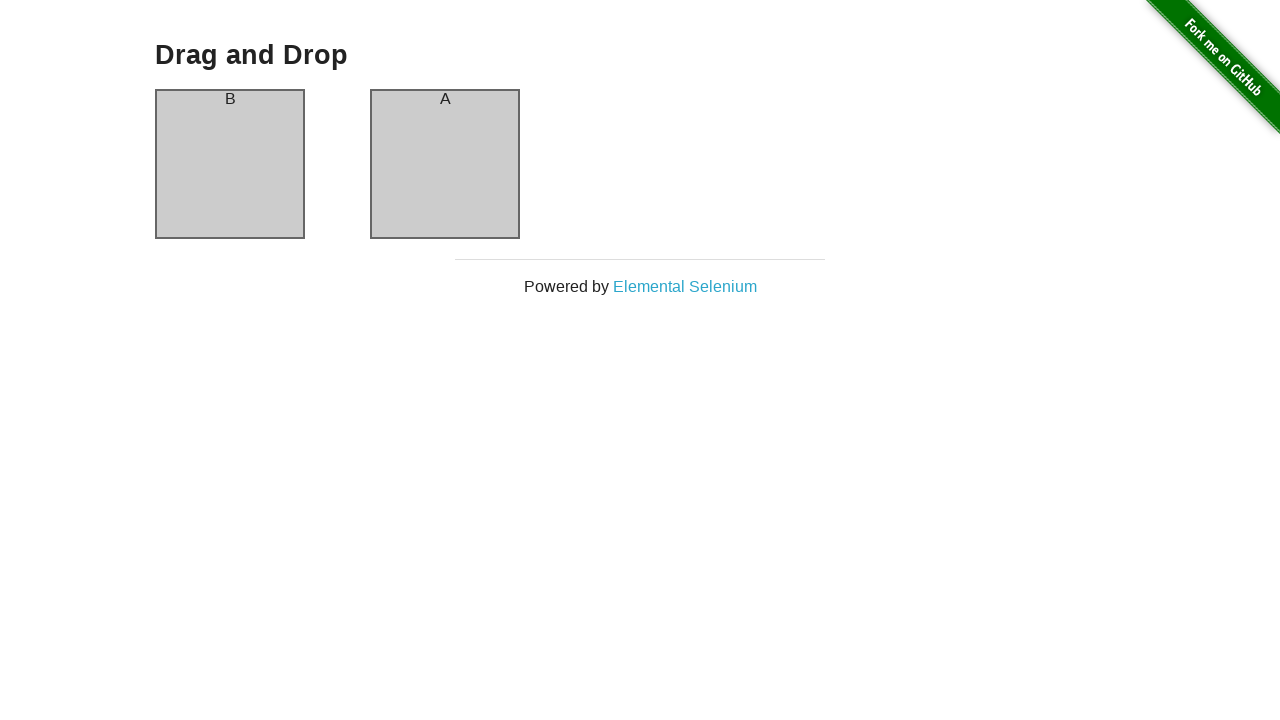

Verified element A is now in position B
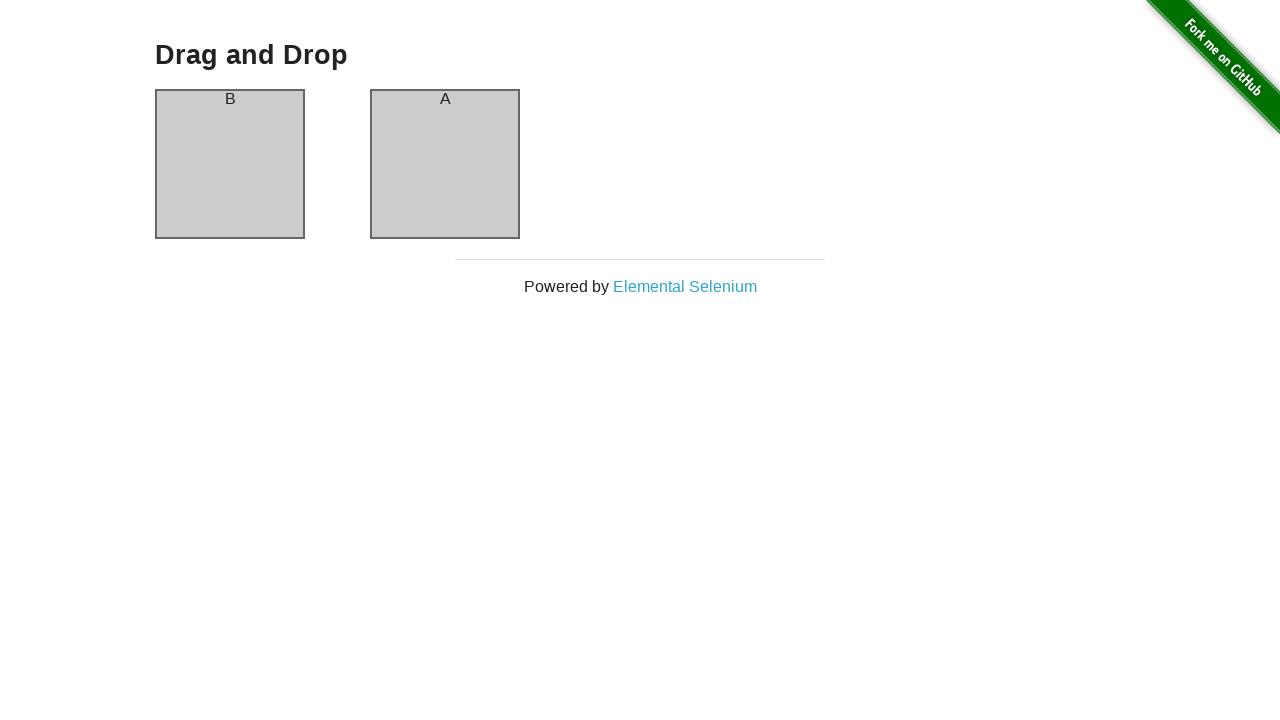

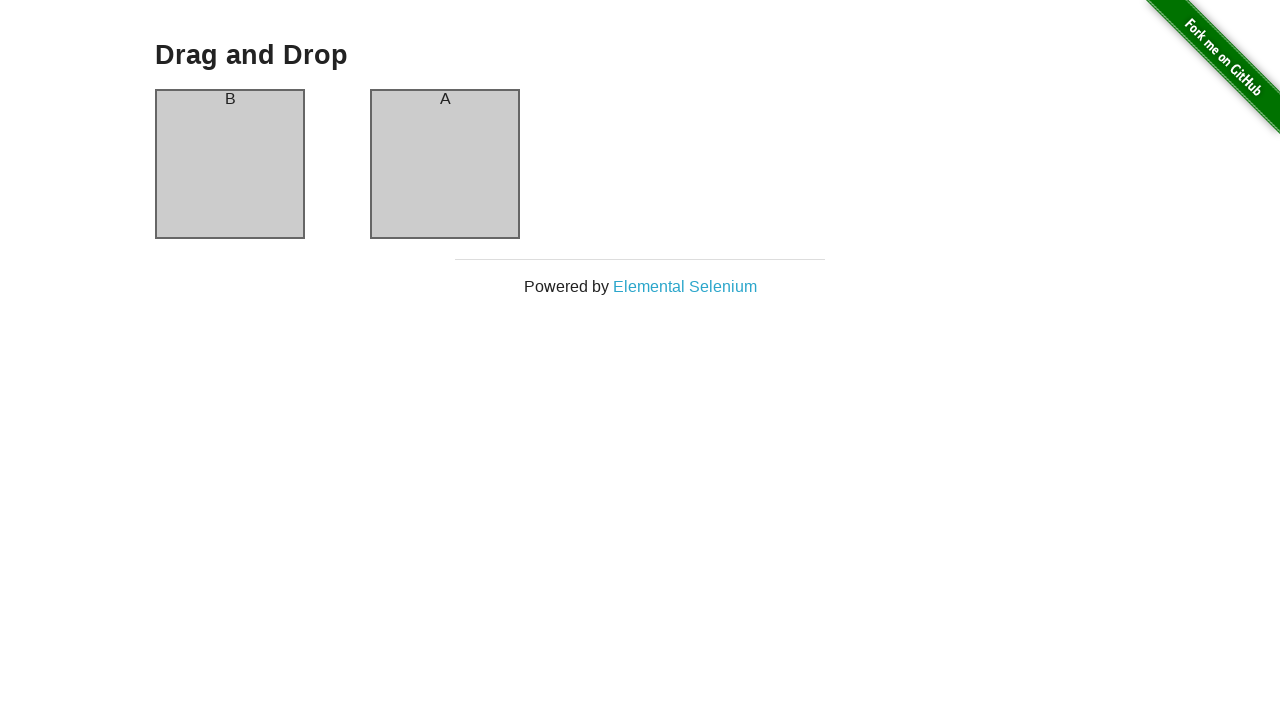